Tests class attribute functionality by clicking a button that triggers an alert and accepting it

Starting URL: http://uitestingplayground.com/

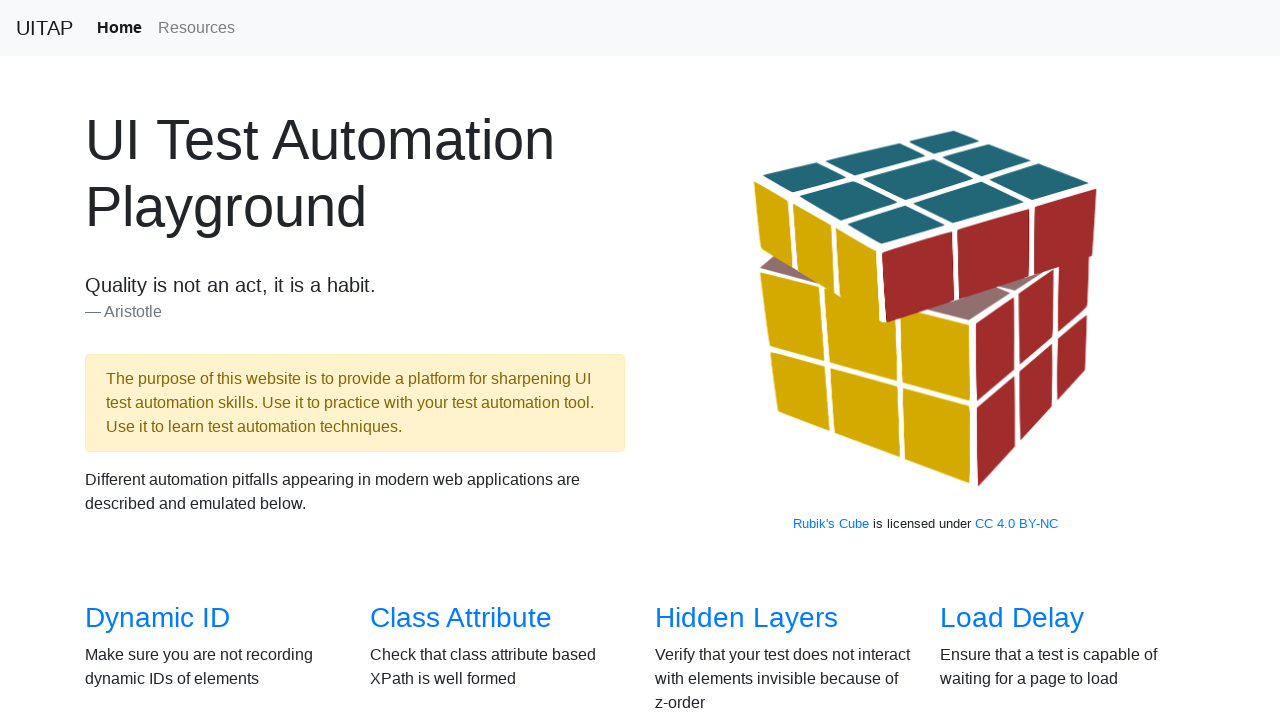

Clicked on Class Attribute link at (461, 618) on text=Class Attribute
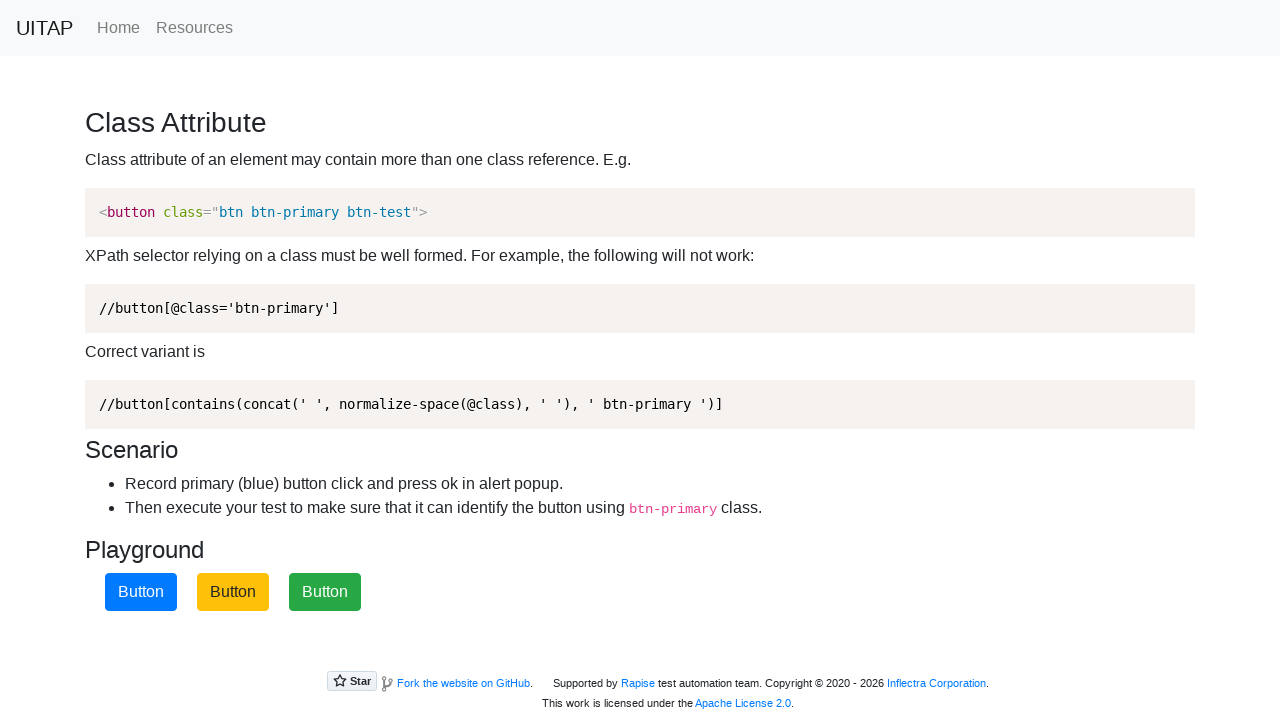

Set up alert dialog handler to accept dialogs
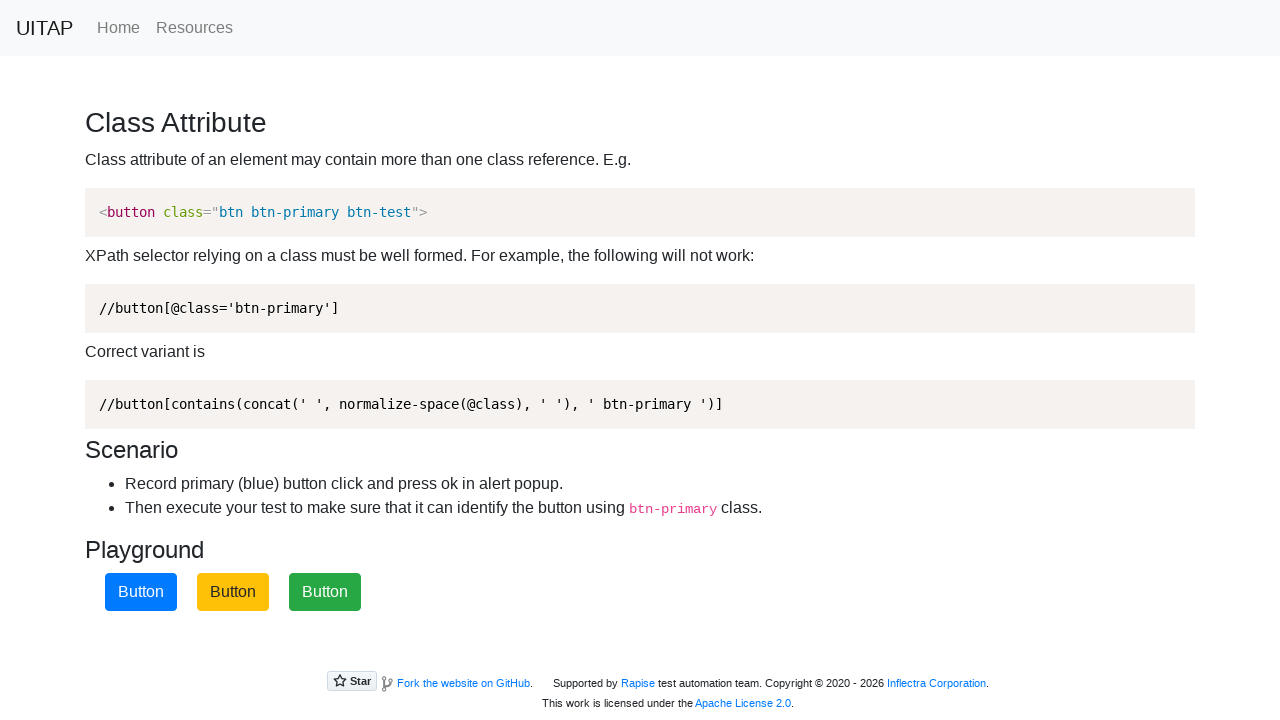

Clicked the button that triggers the alert at (141, 592) on button.btn-primary
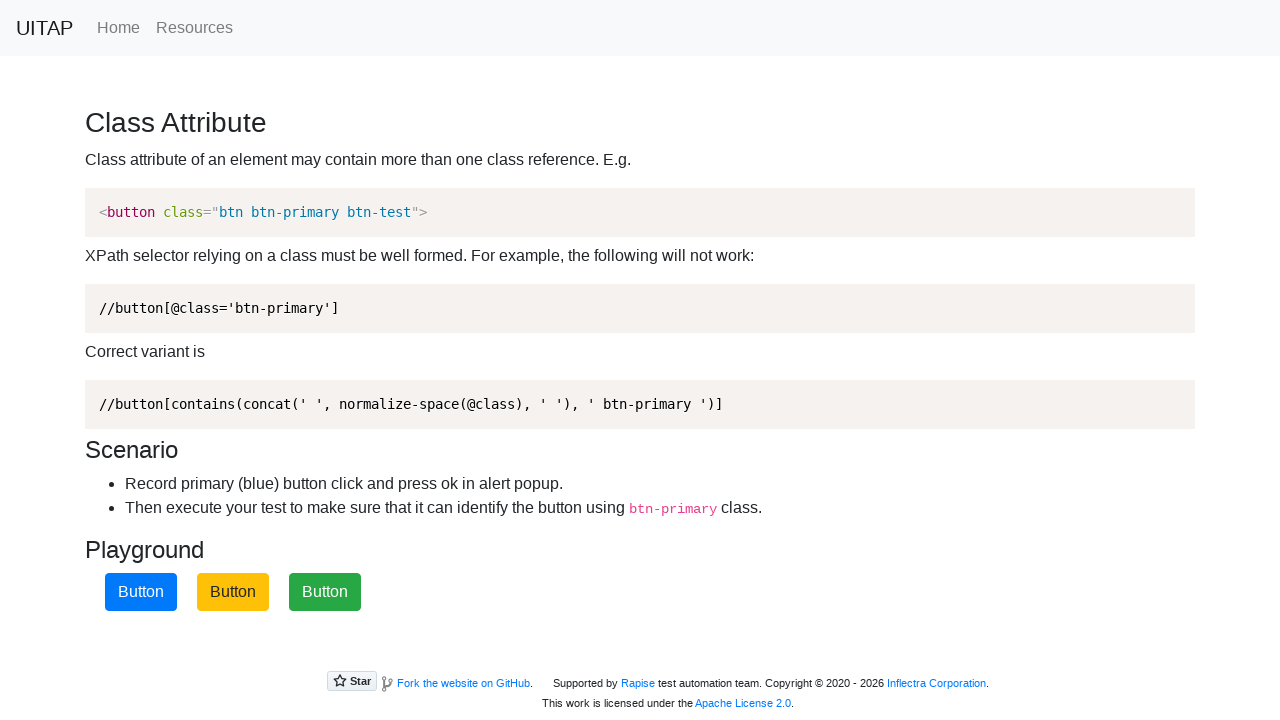

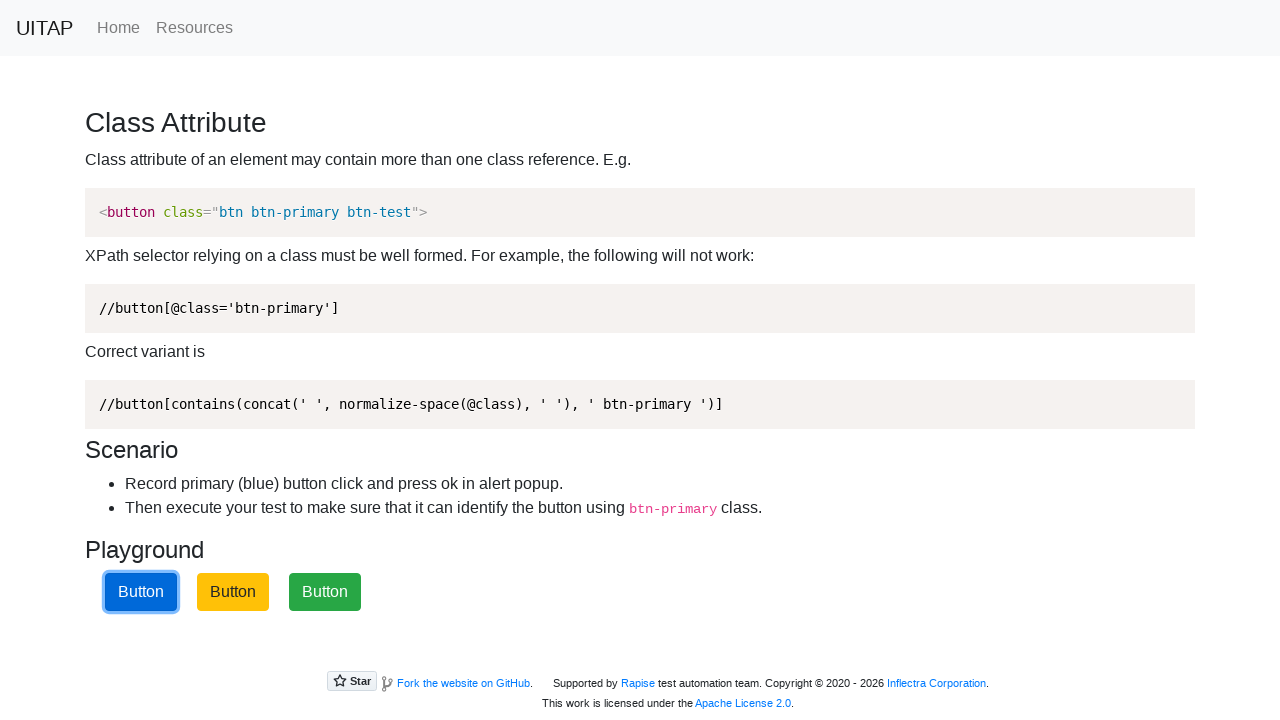